Tests email confirmation validation by entering mismatched emails and verifying the error message appears

Starting URL: https://alada.vn/tai-khoan/dang-ky.html

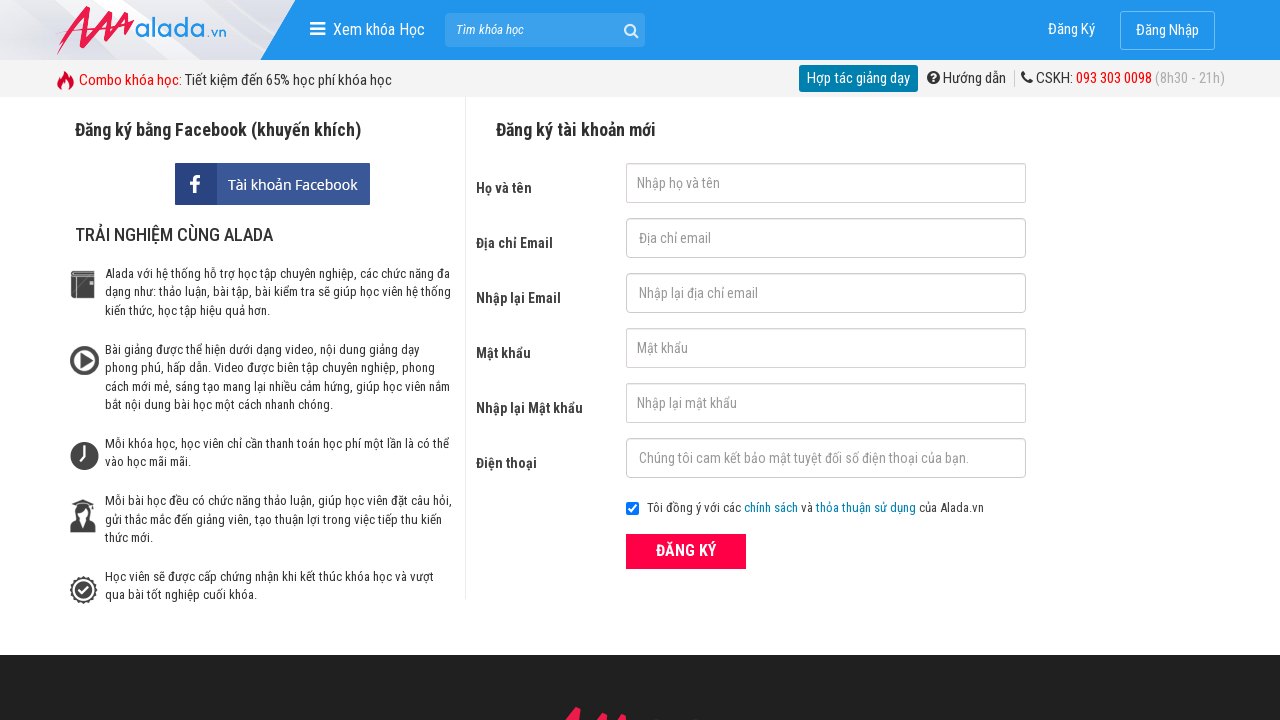

Filled firstname field with 'Chang' on input#txtFirstname
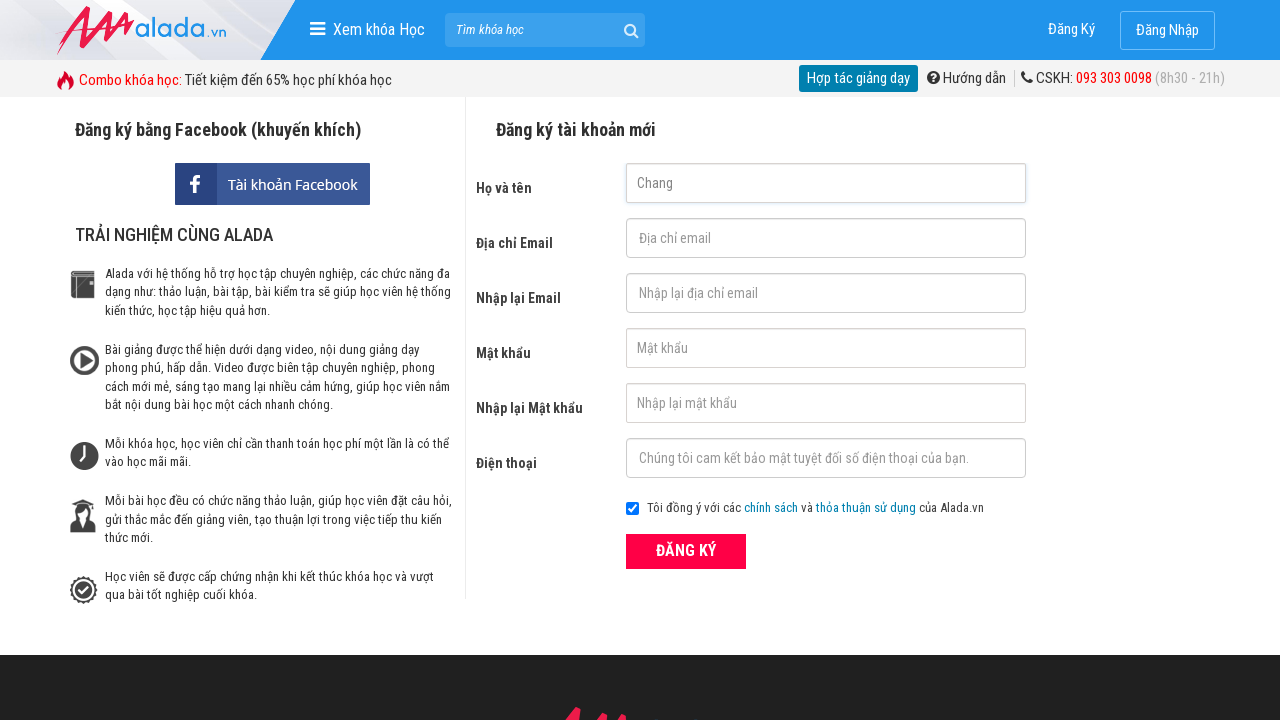

Filled email field with 'changhtt@icetea.com' on input#txtEmail
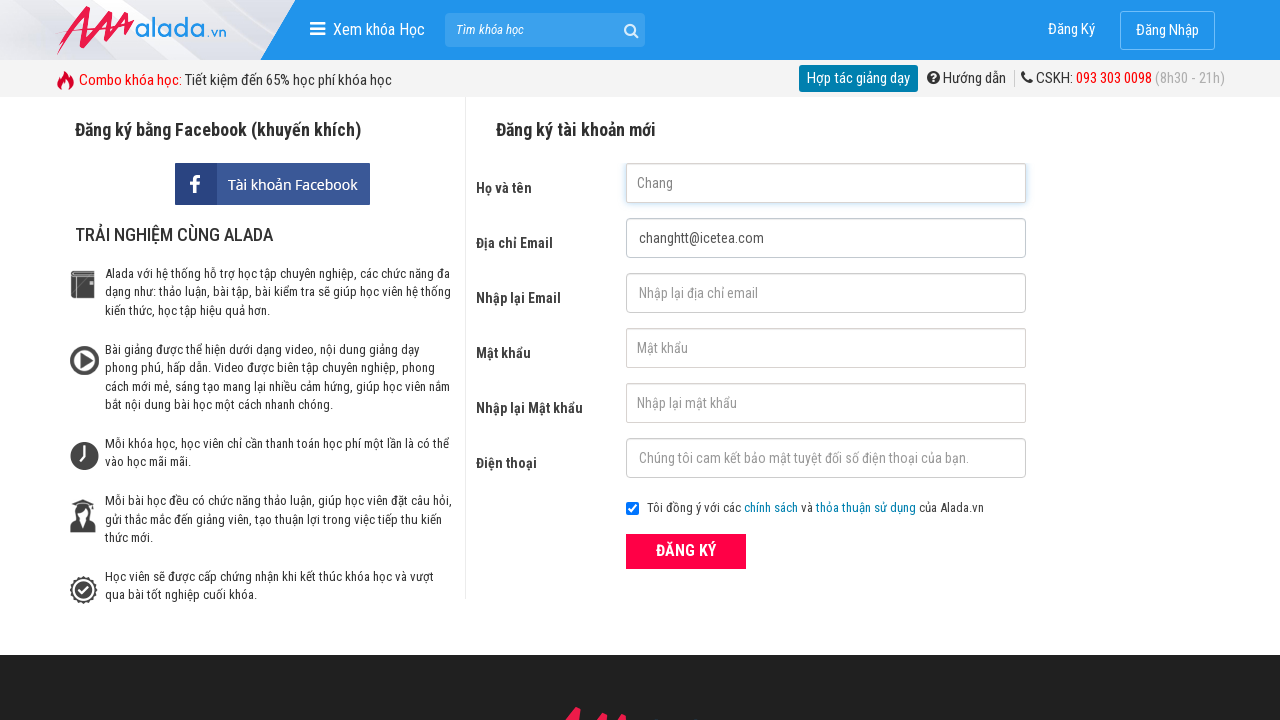

Filled confirmation email field with mismatched email 'changhtt@icetea.vn' on input#txtCEmail
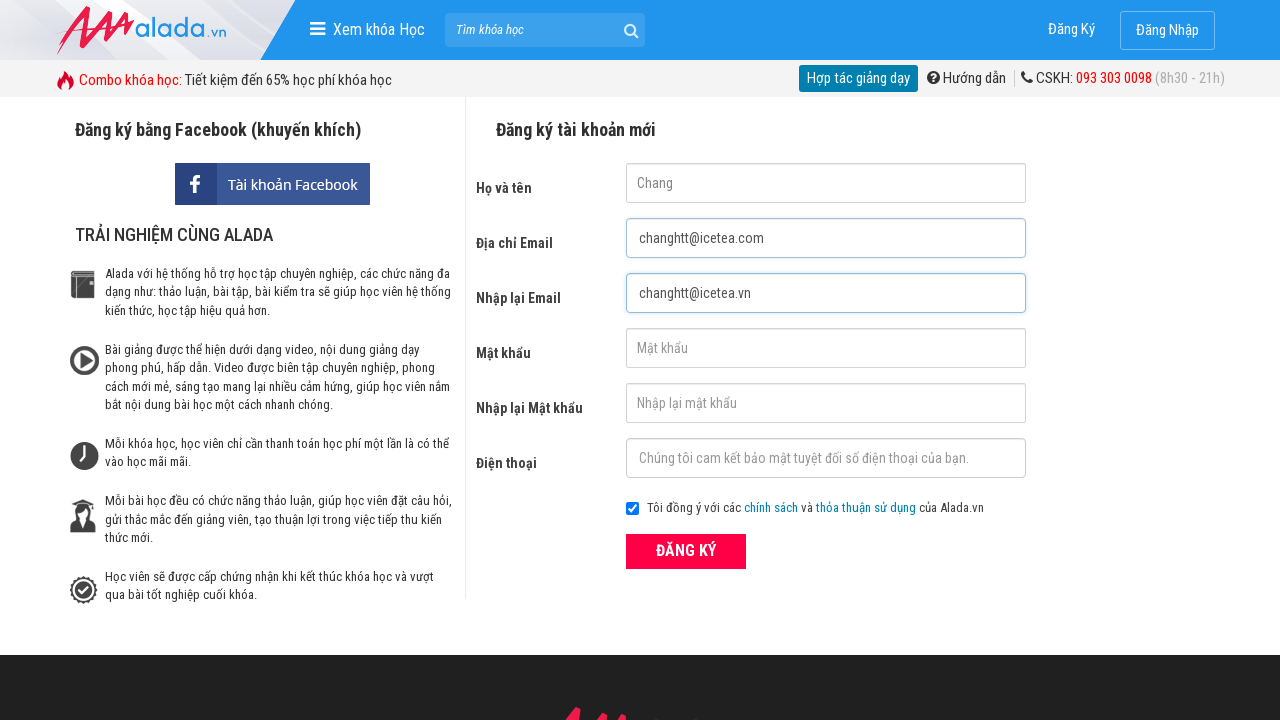

Filled password field with '123123aA@' on input#txtPassword
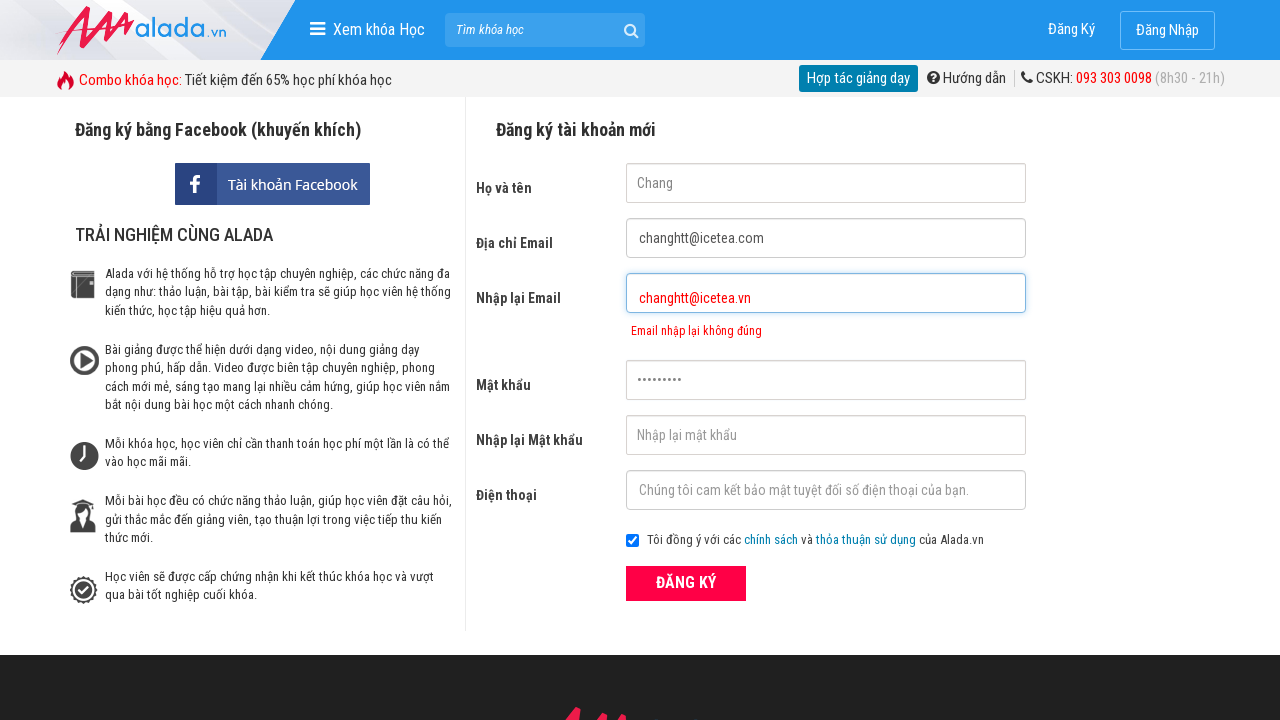

Filled confirmation password field with '123123aA@' on input#txtCPassword
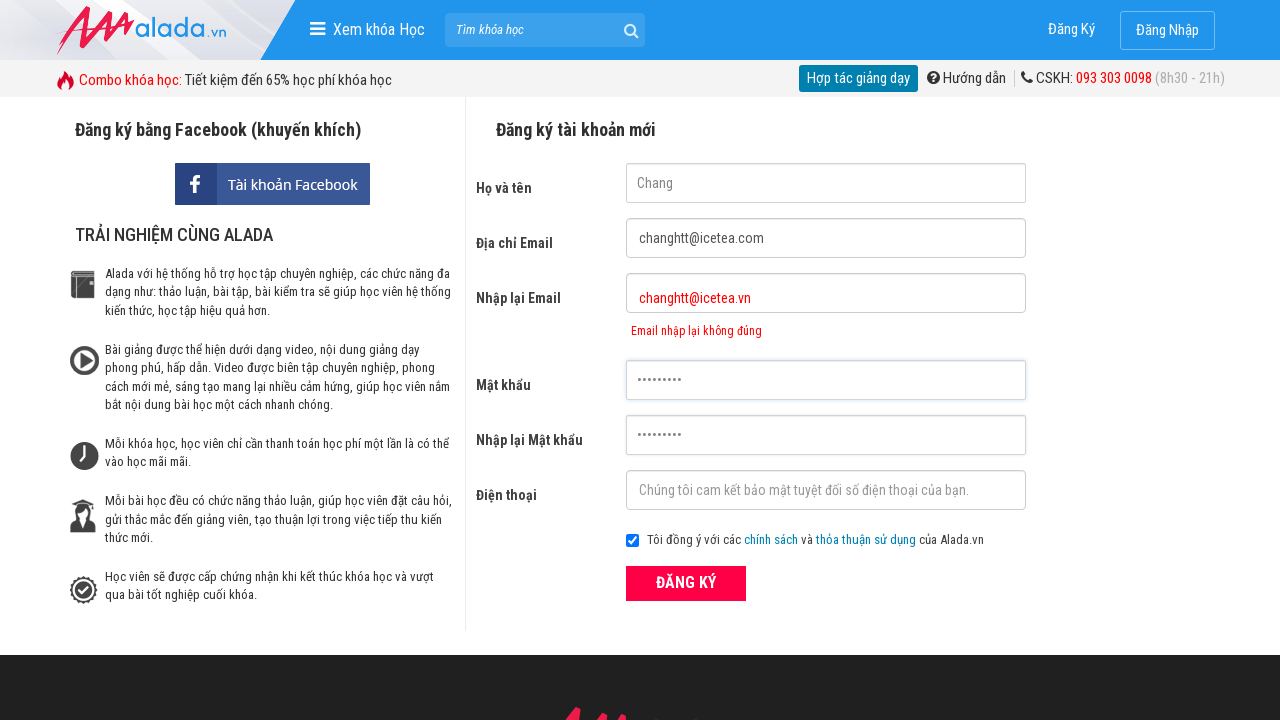

Filled phone field with '0379423906' on input#txtPhone
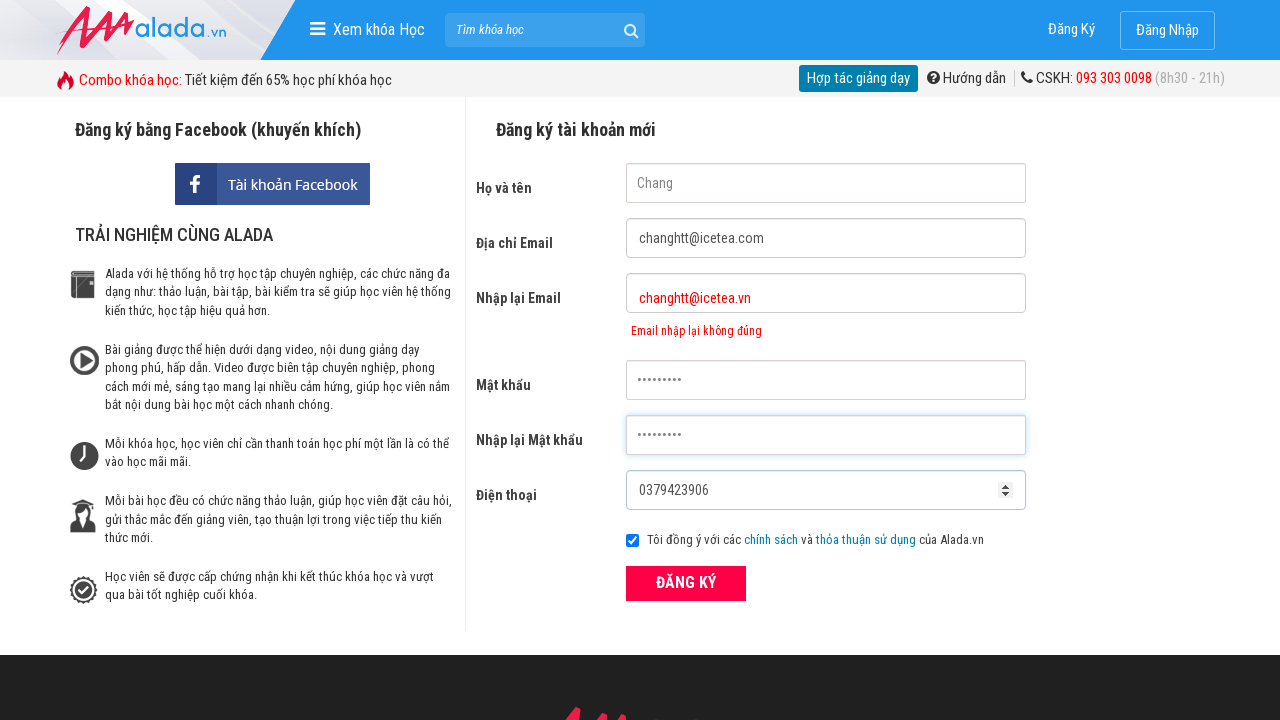

Clicked register button at (686, 583) on div.field_btn button.btn_pink_sm.fs16
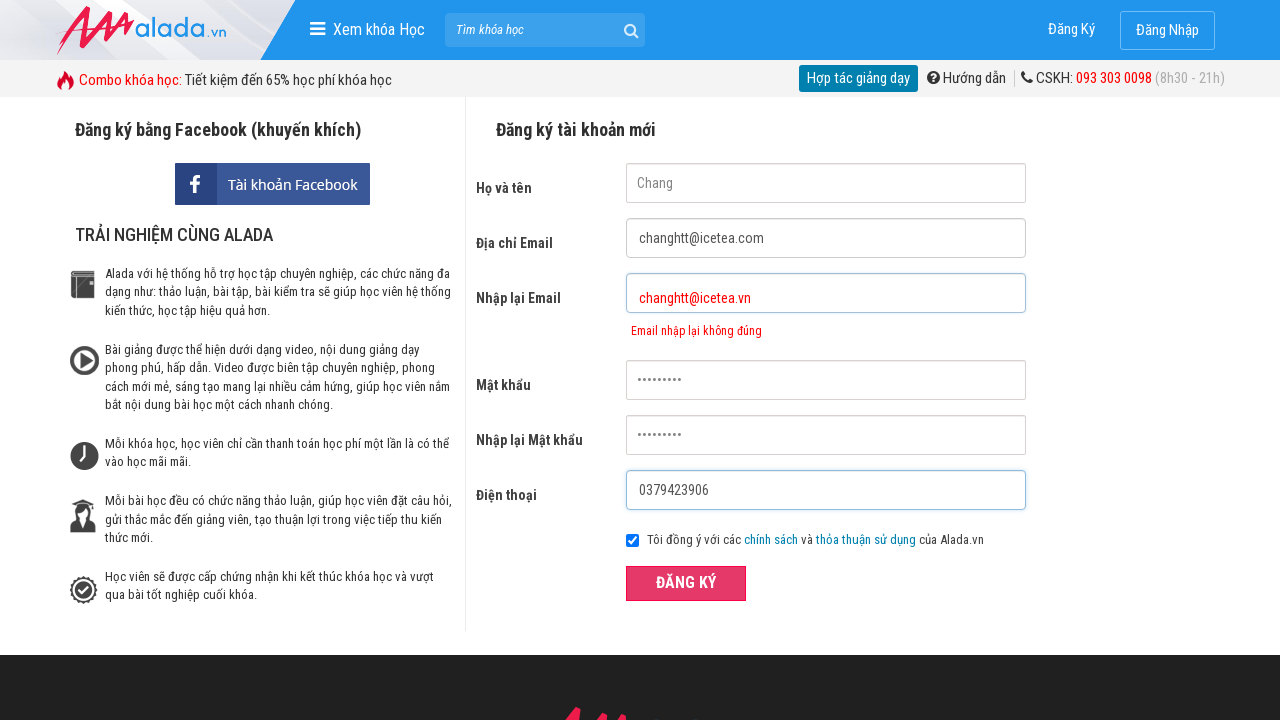

Email mismatch error message appeared as expected
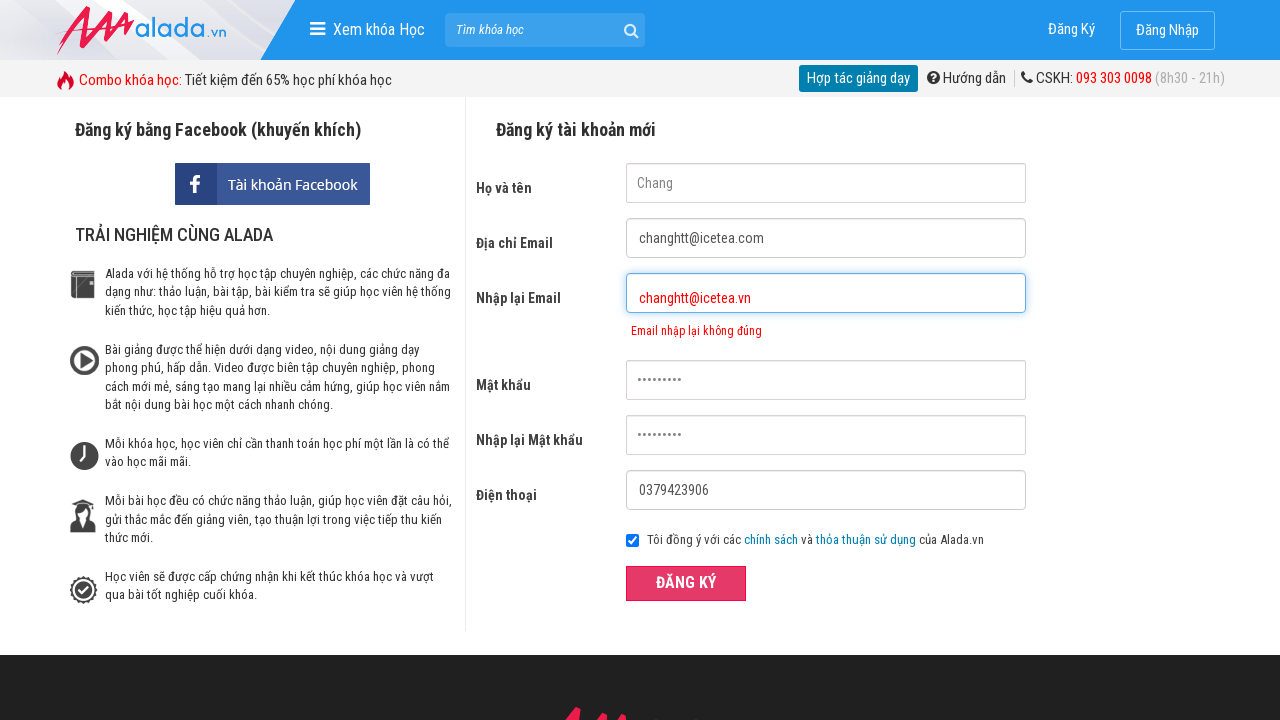

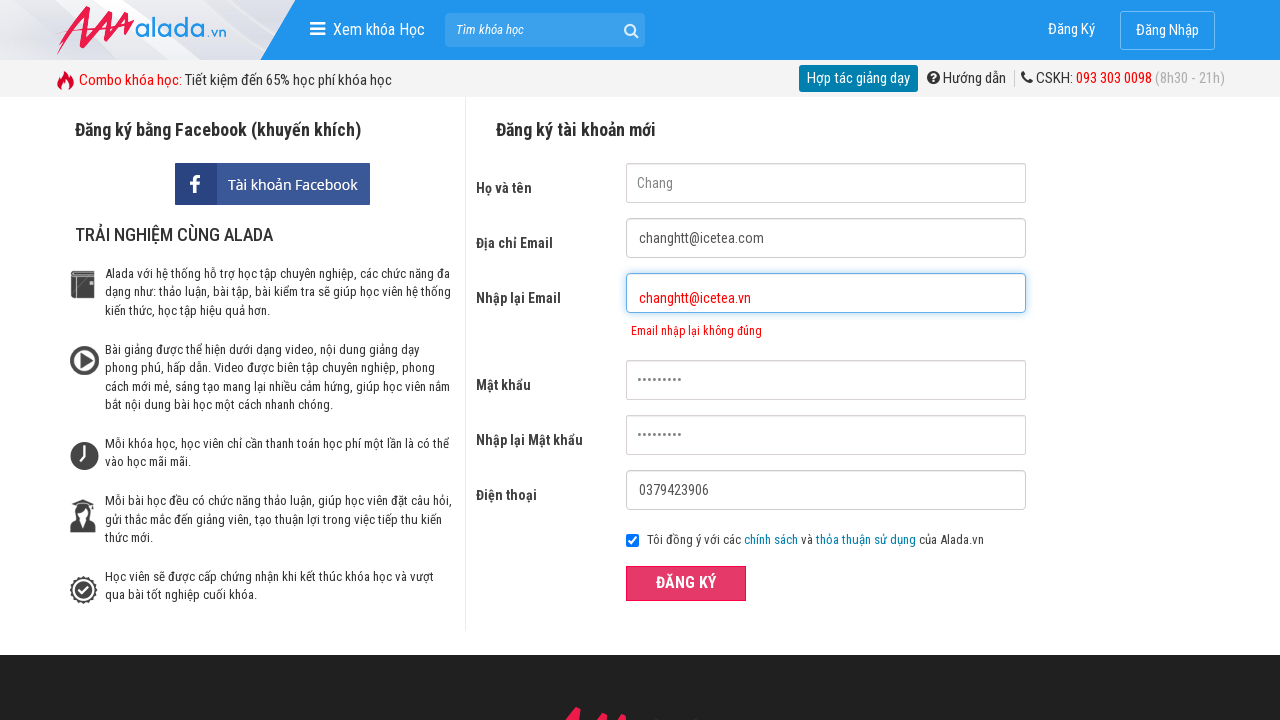